Waits for a specific price to appear, books an item, then solves a mathematical problem by calculating a value and submitting the answer

Starting URL: http://suninjuly.github.io/explicit_wait2.html

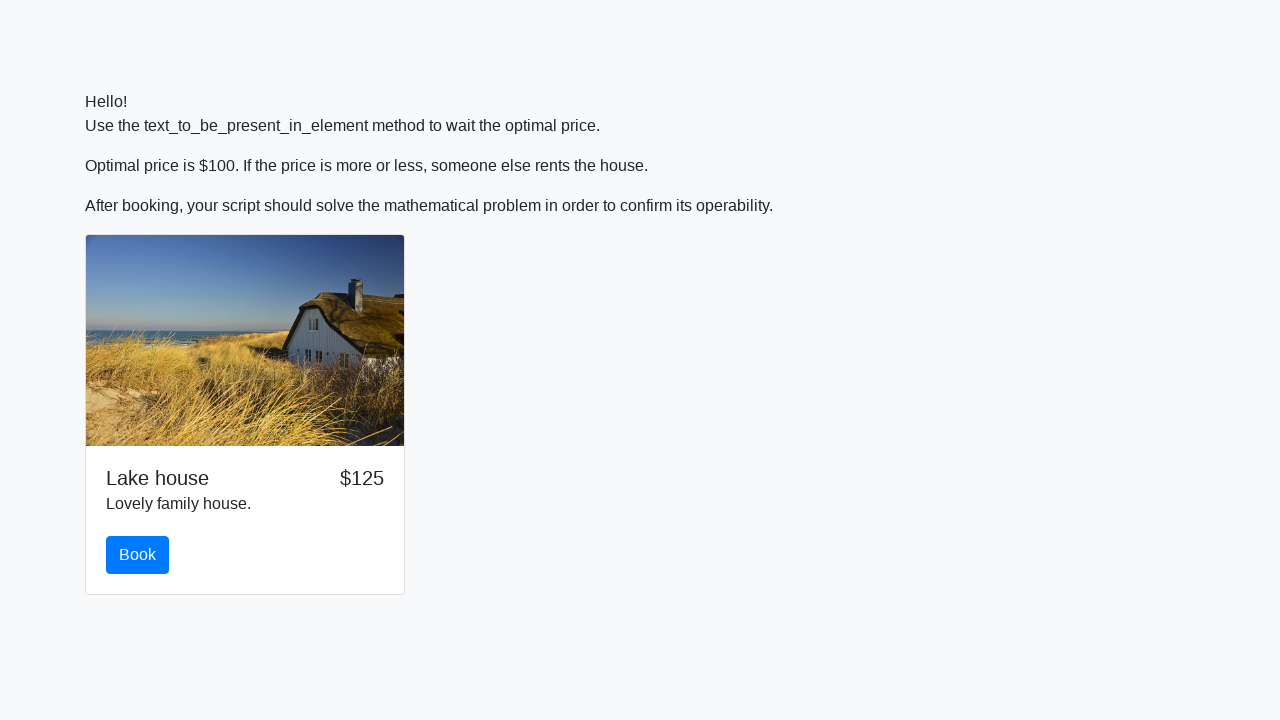

Waited for price to reach $100
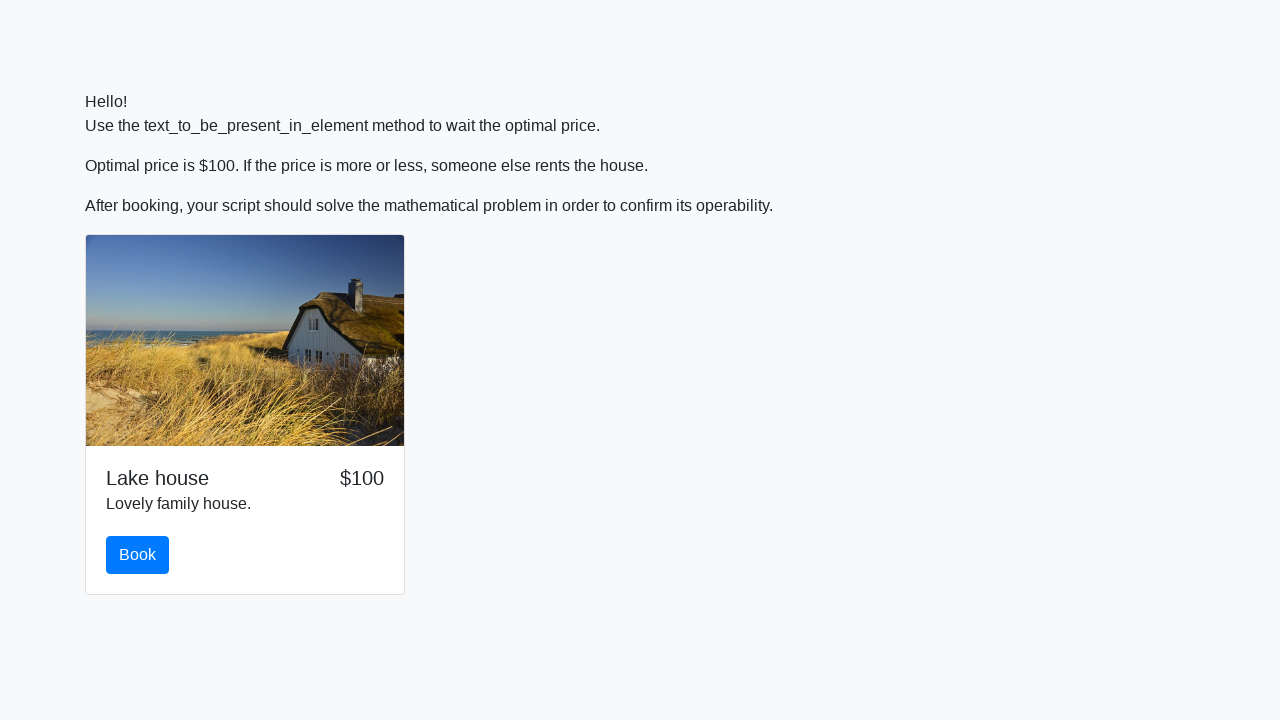

Clicked the book button at (138, 555) on #book
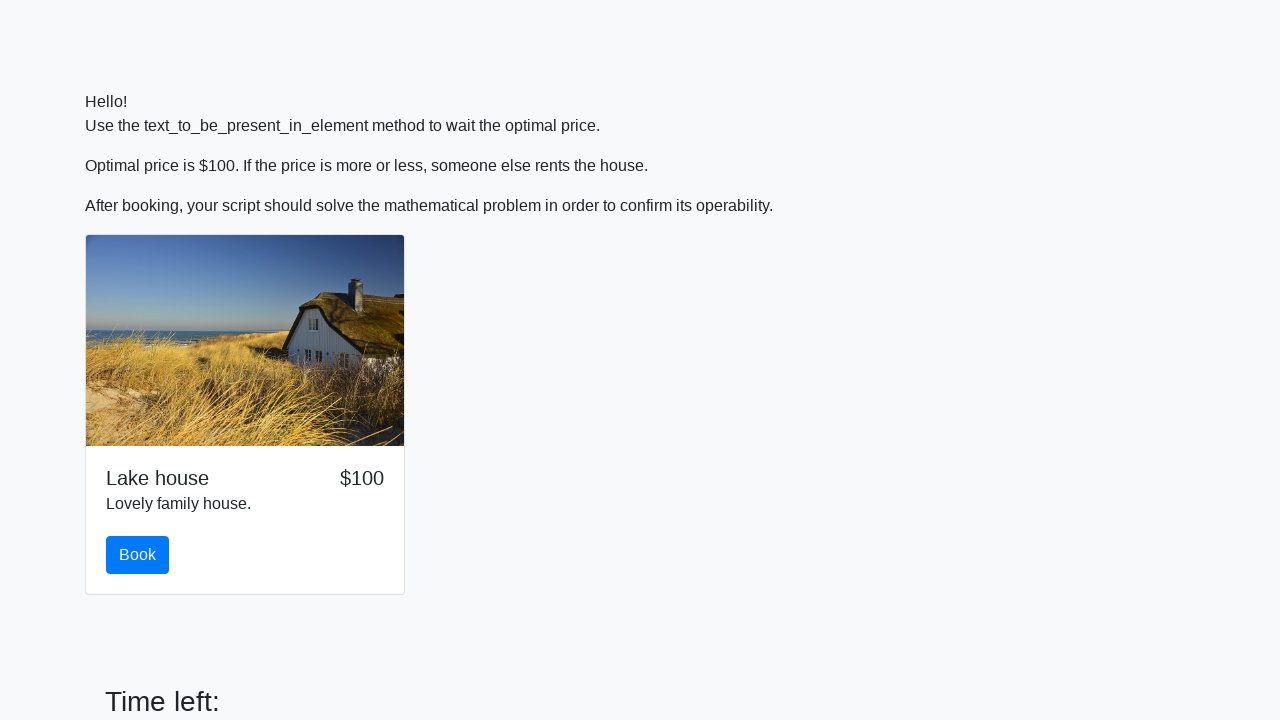

Retrieved input value for calculation: 453
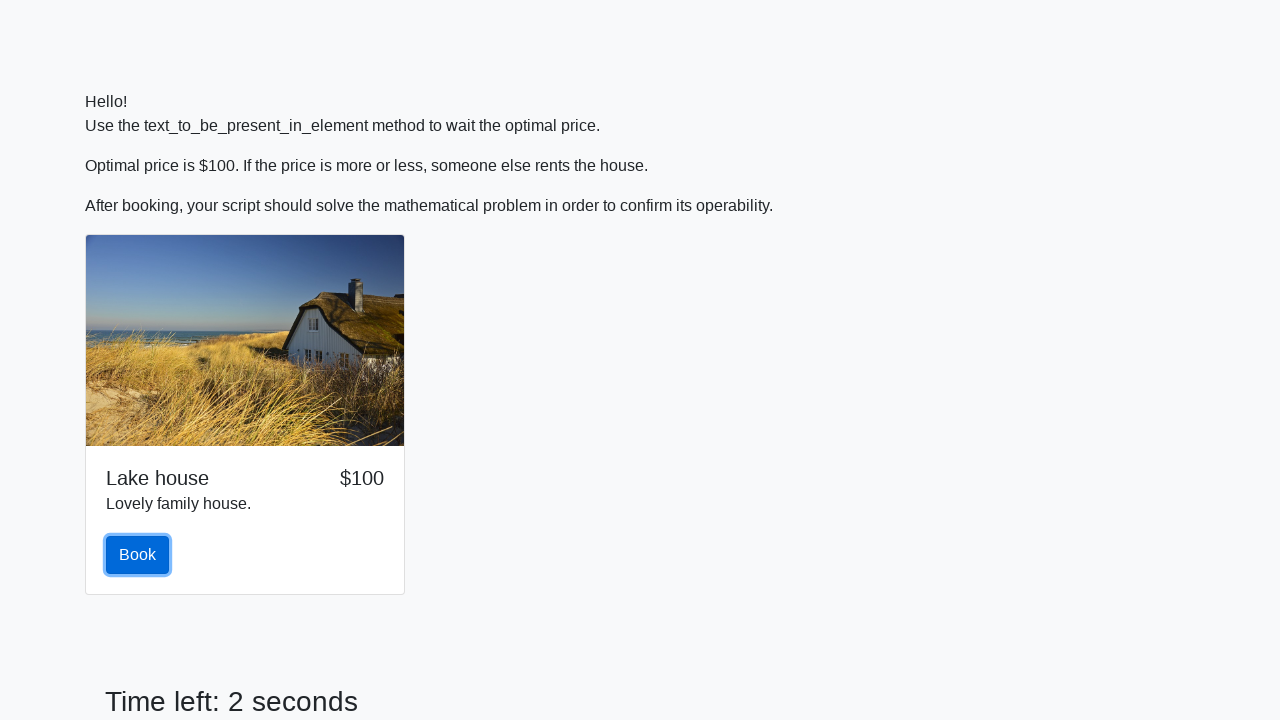

Calculated answer using mathematical formula: 1.9287463797951705
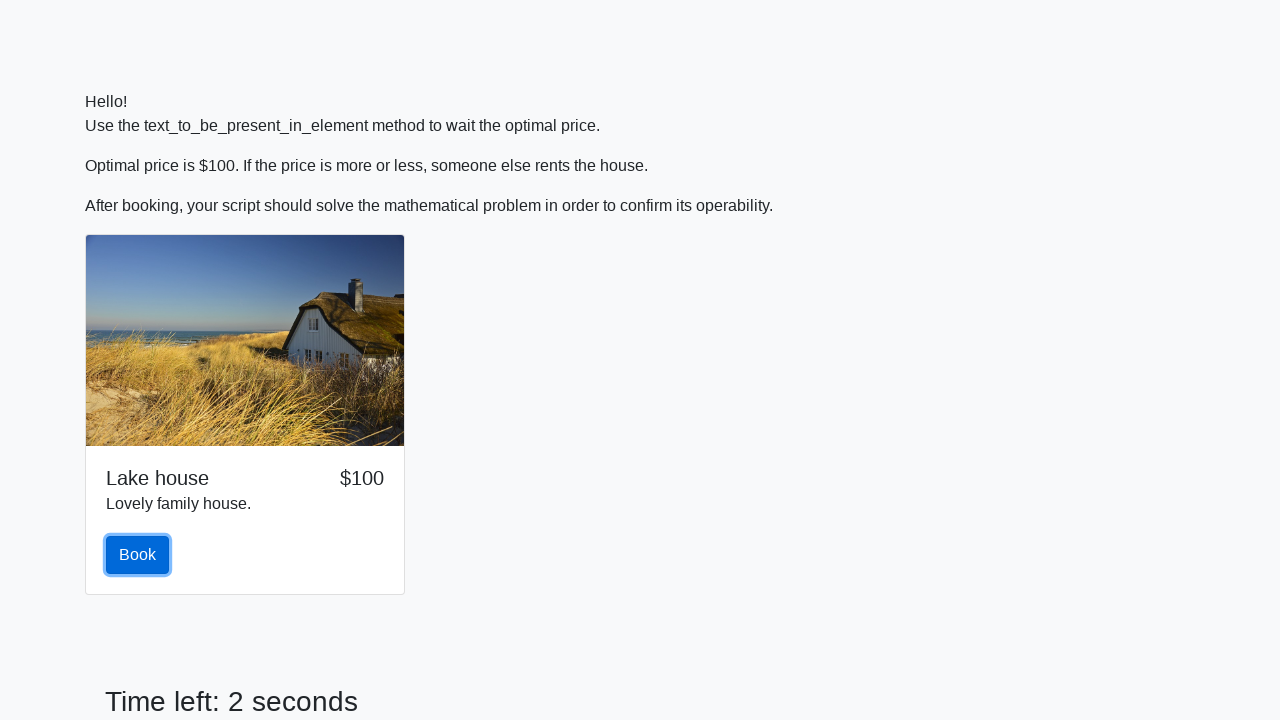

Filled answer field with calculated value on #answer
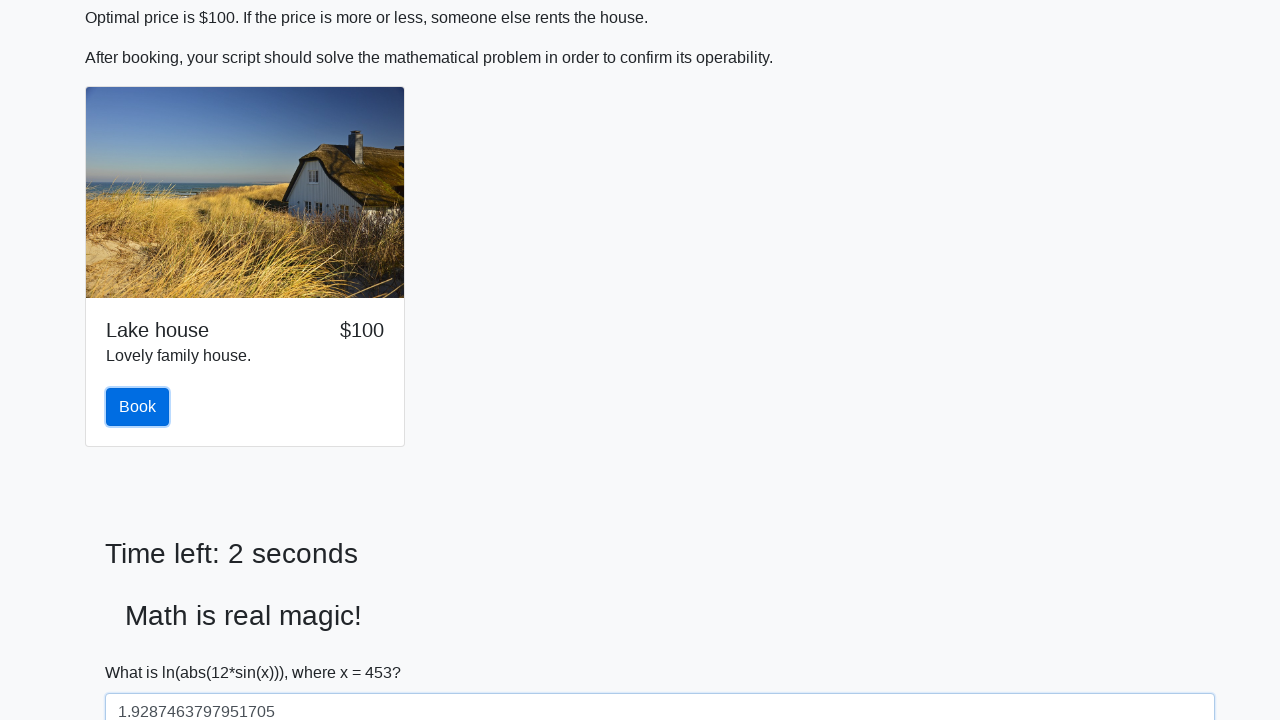

Clicked the solve button to submit answer at (143, 651) on #solve
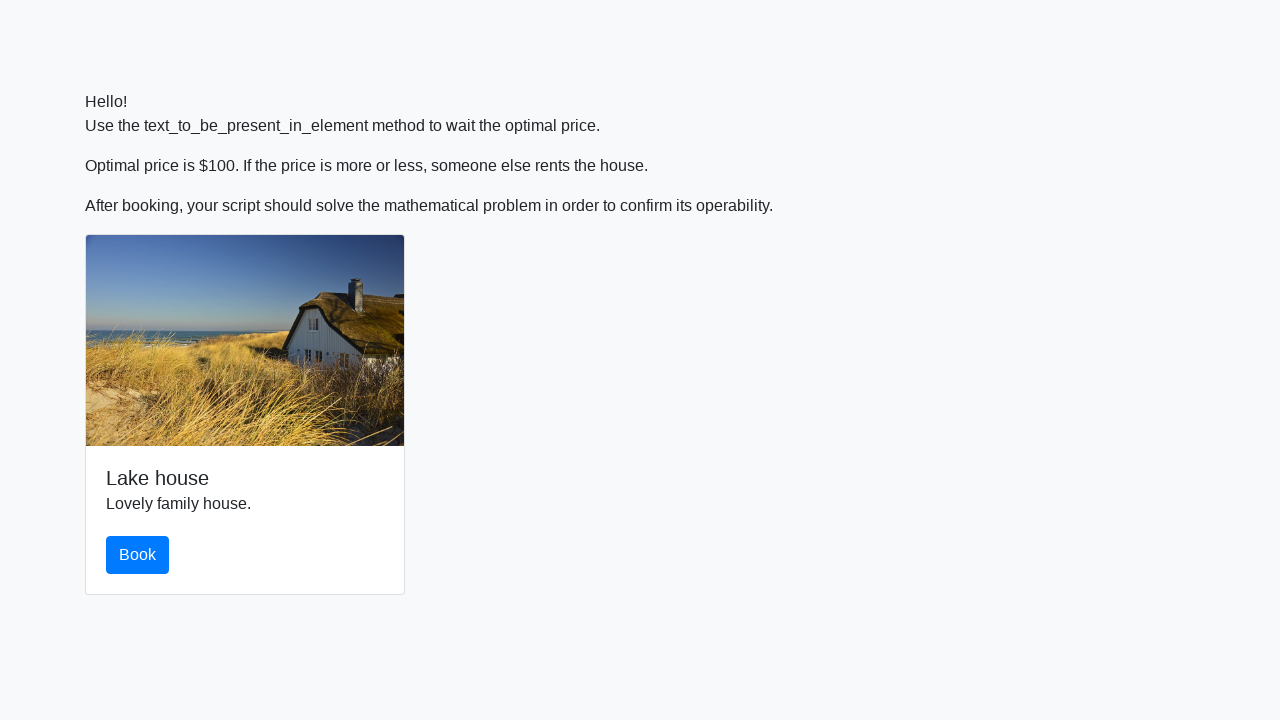

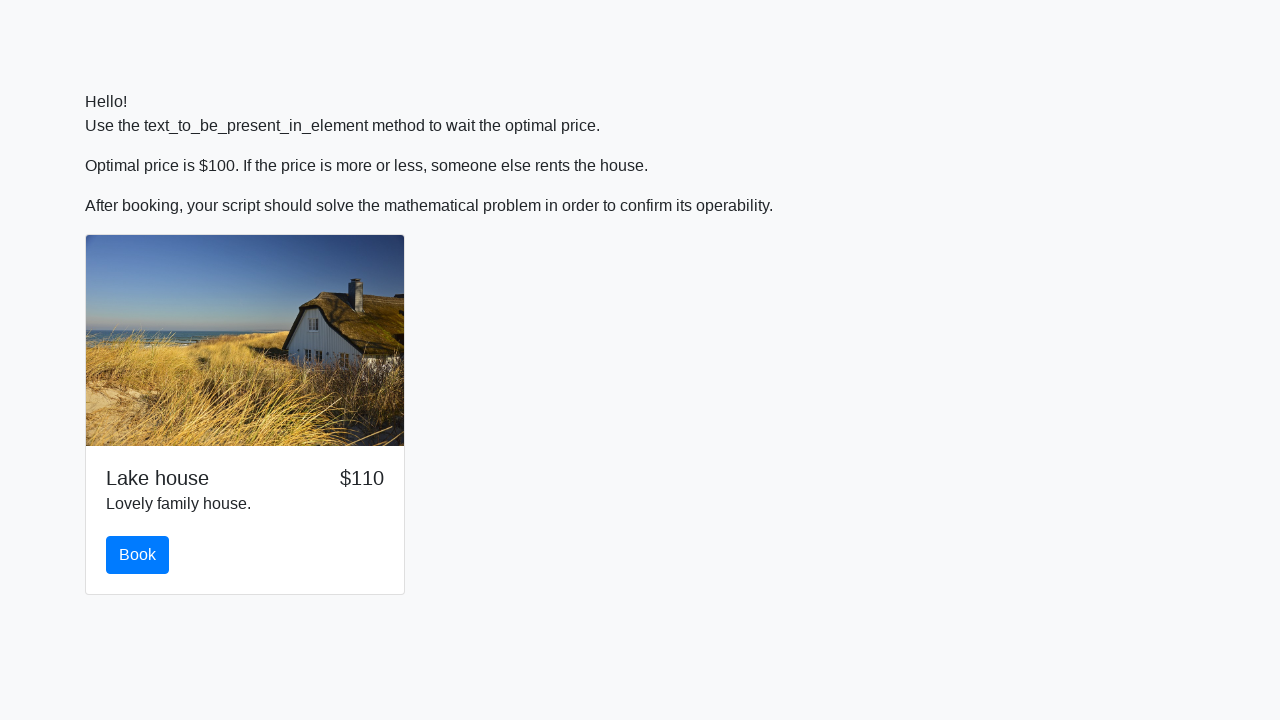